Tests JavaScript alert handling by clicking a button that triggers an alert and then accepting it

Starting URL: http://www.tizag.com/javascriptT/javascriptalert.php

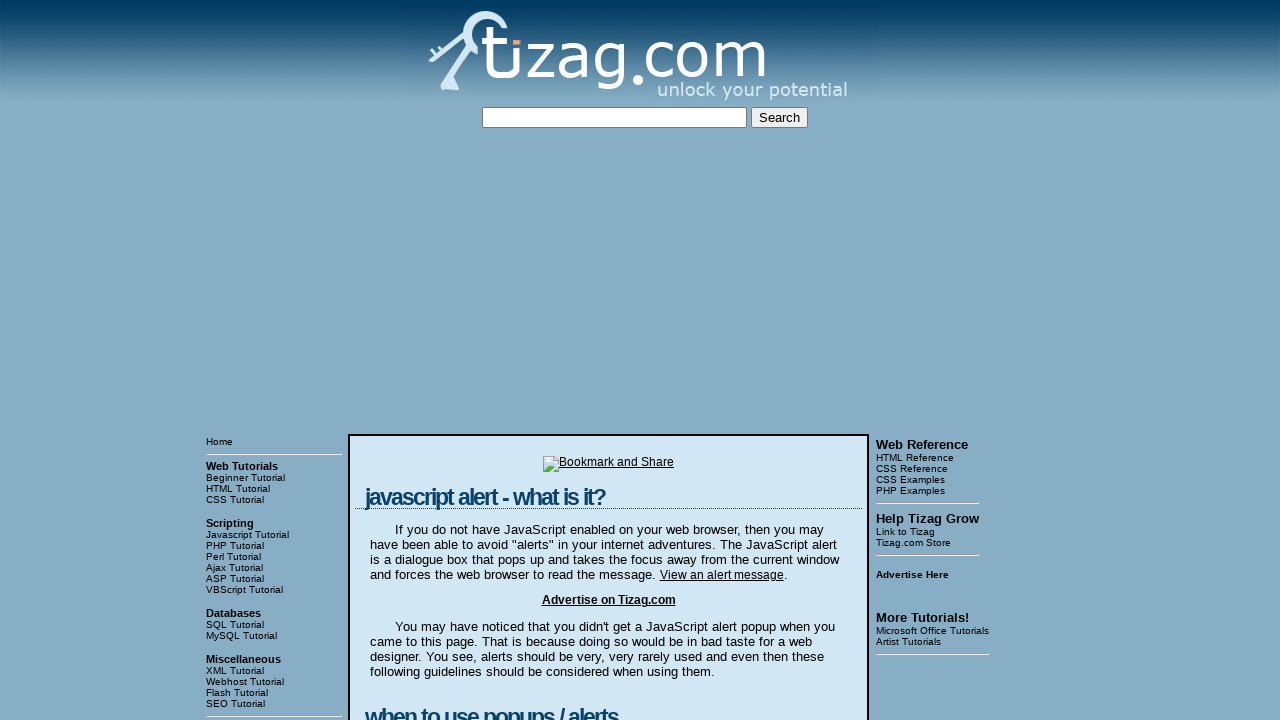

Navigated to JavaScript alert demo page
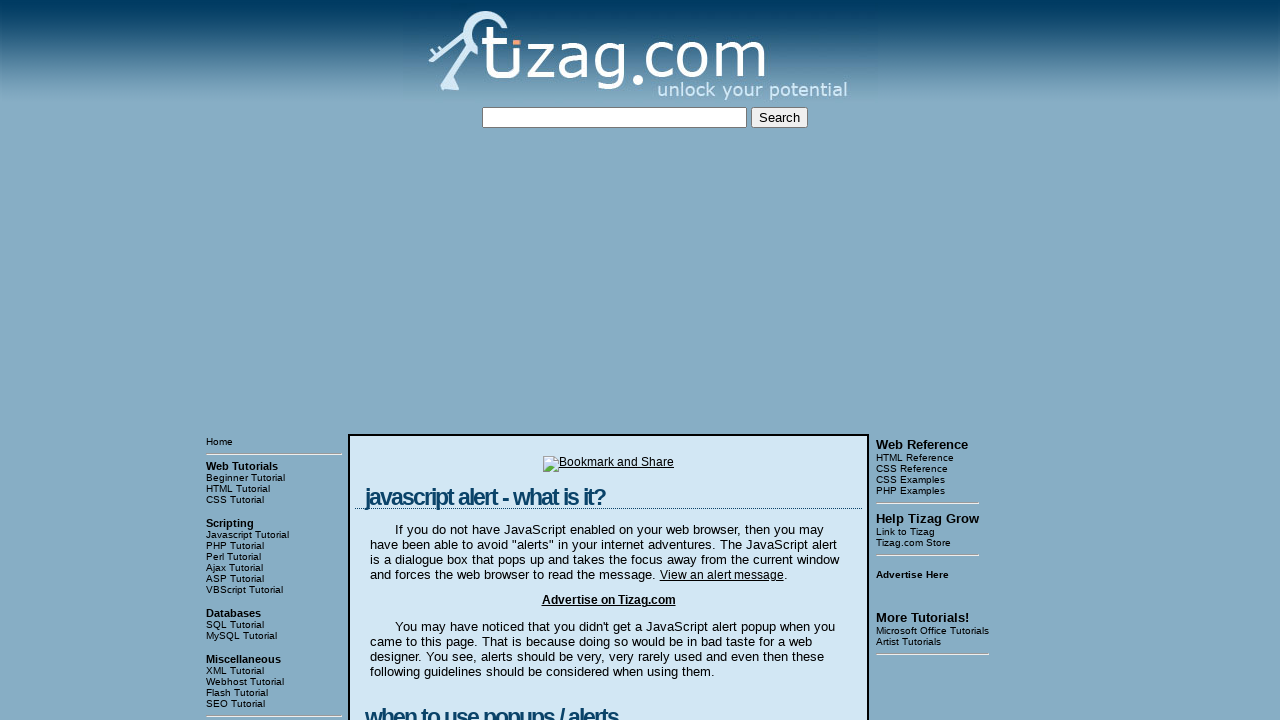

Clicked button to trigger JavaScript alert at (428, 361) on xpath=/html/body/table[3]/tbody/tr[1]/td[2]/table/tbody/tr/td/div[4]/form/input
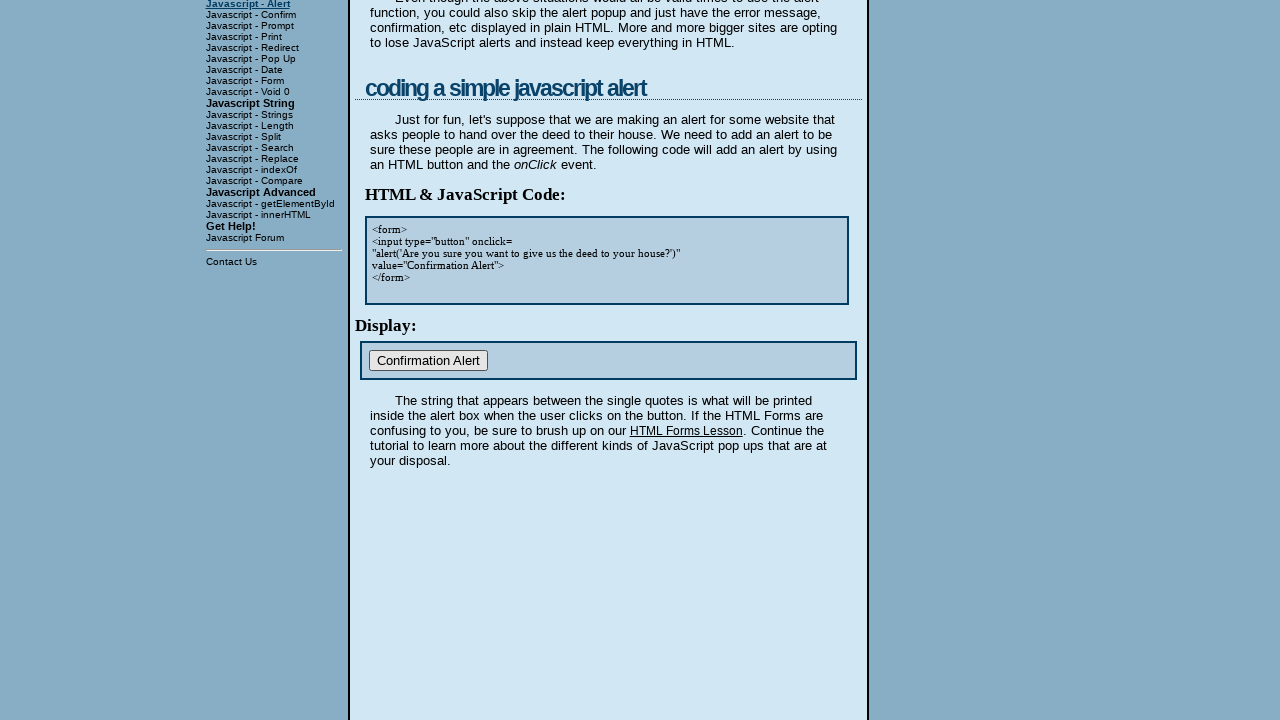

Set up dialog handler to accept alert
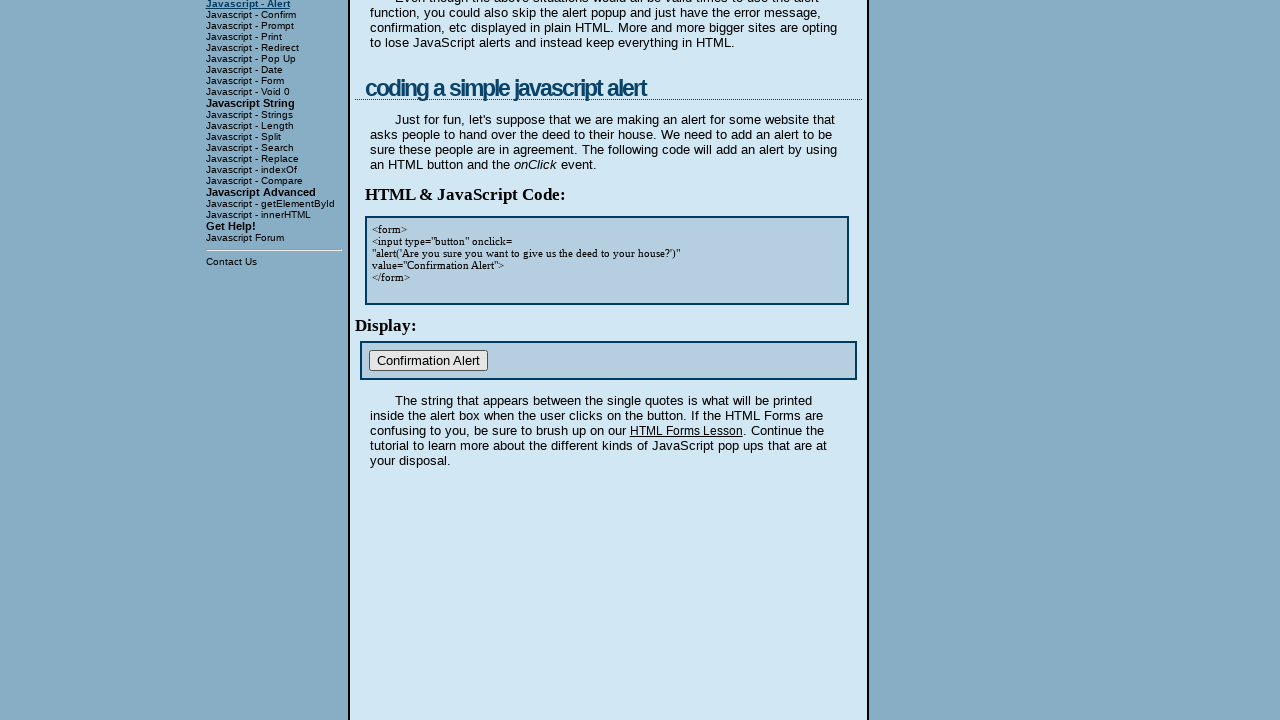

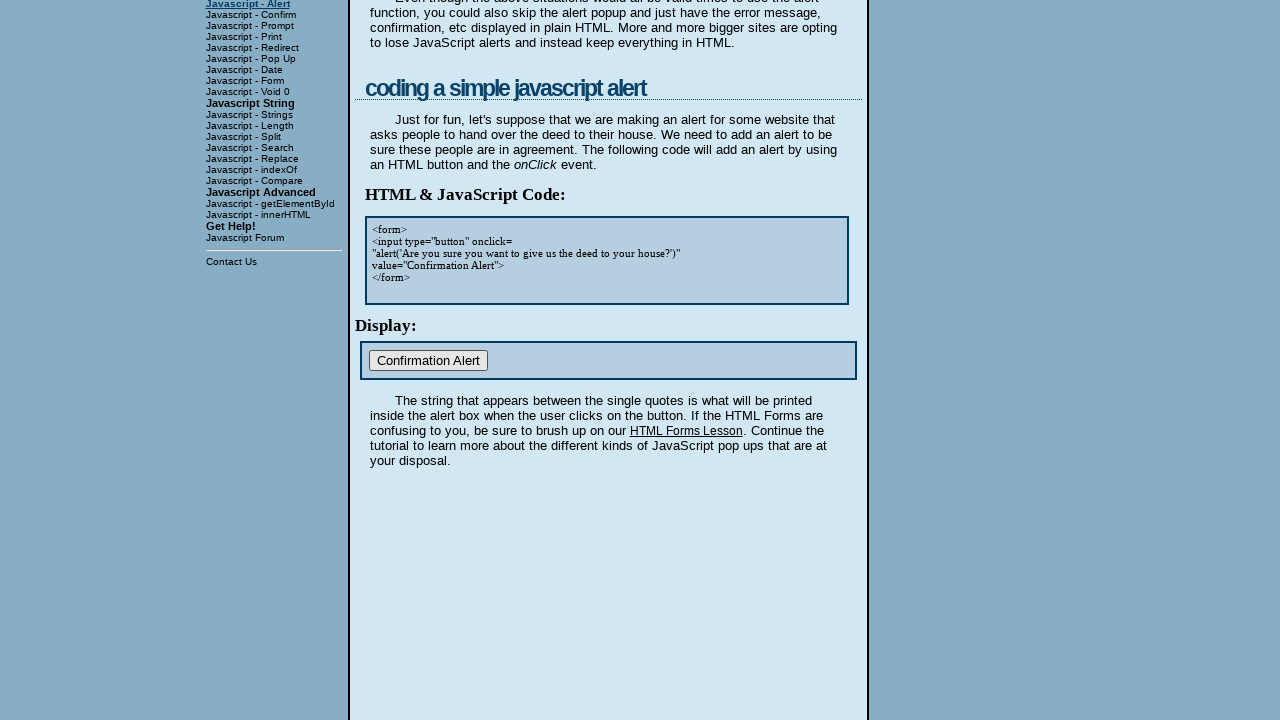